Verifies the Medikom medical website homepage loads correctly by checking for the presence of a doctor section link and the site logo.

Starting URL: https://medikom.ua/

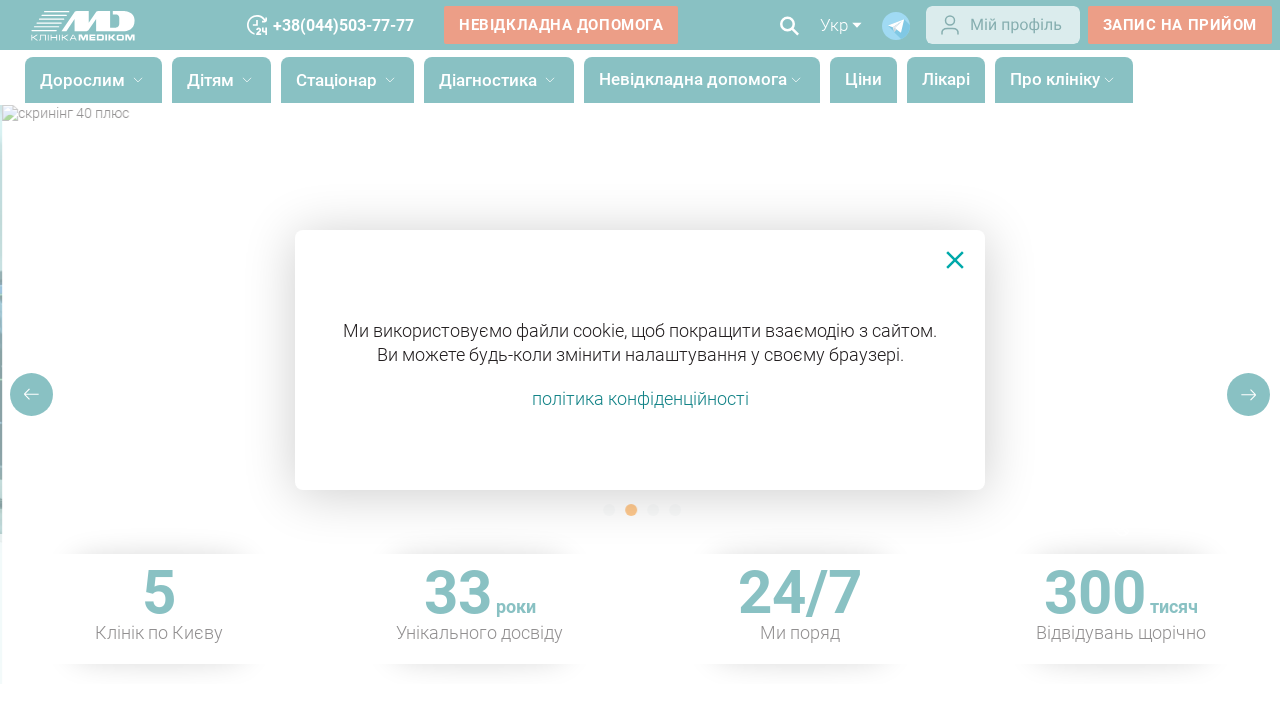

Doctor section link loaded on Medikom homepage
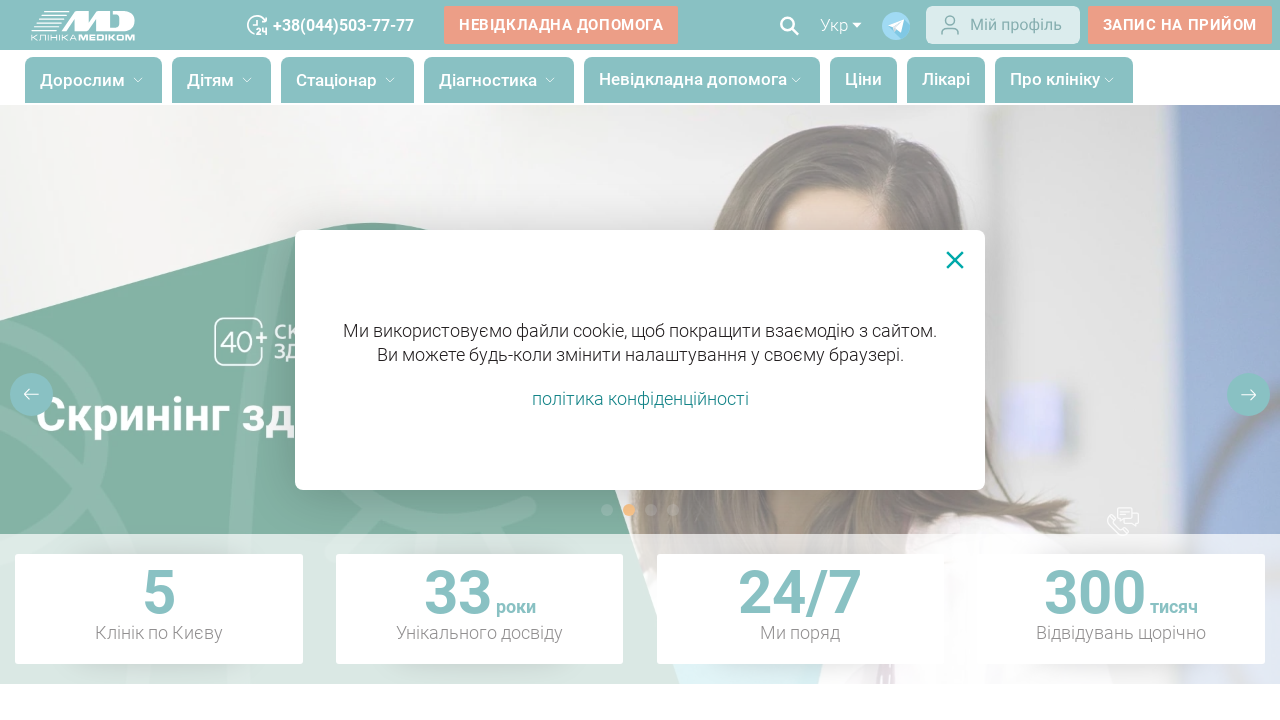

Site logo verified on Medikom homepage
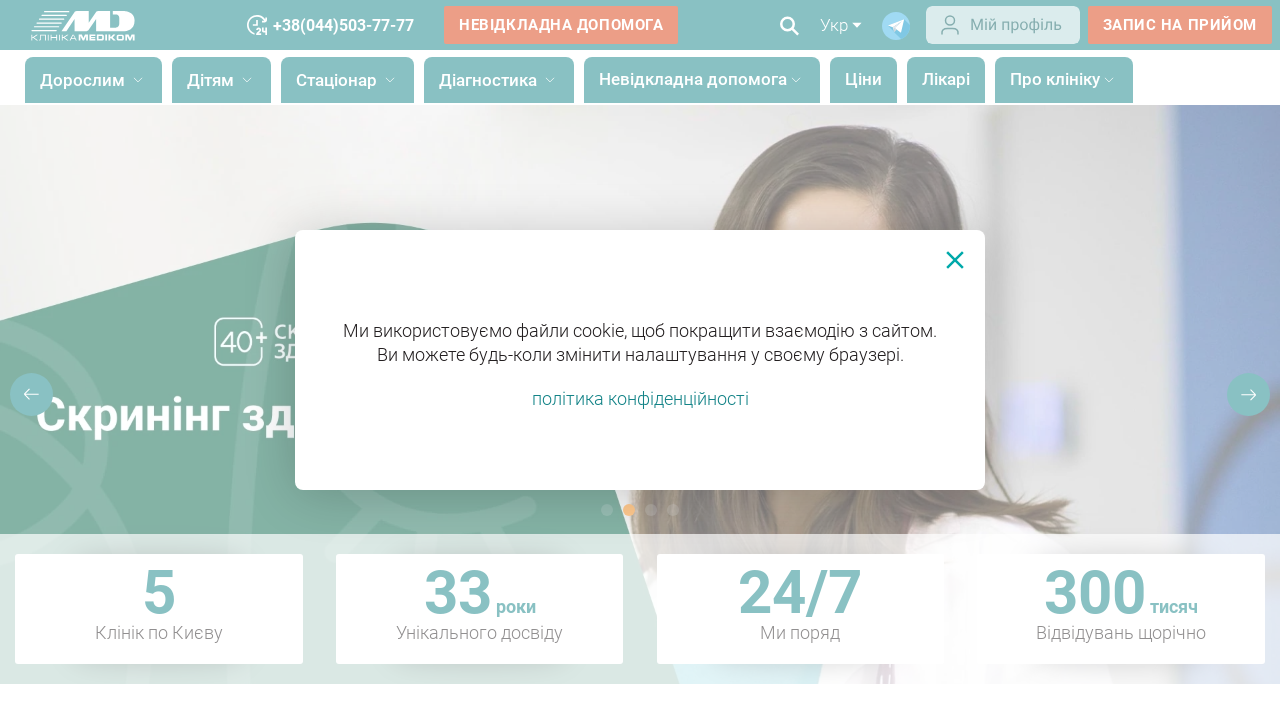

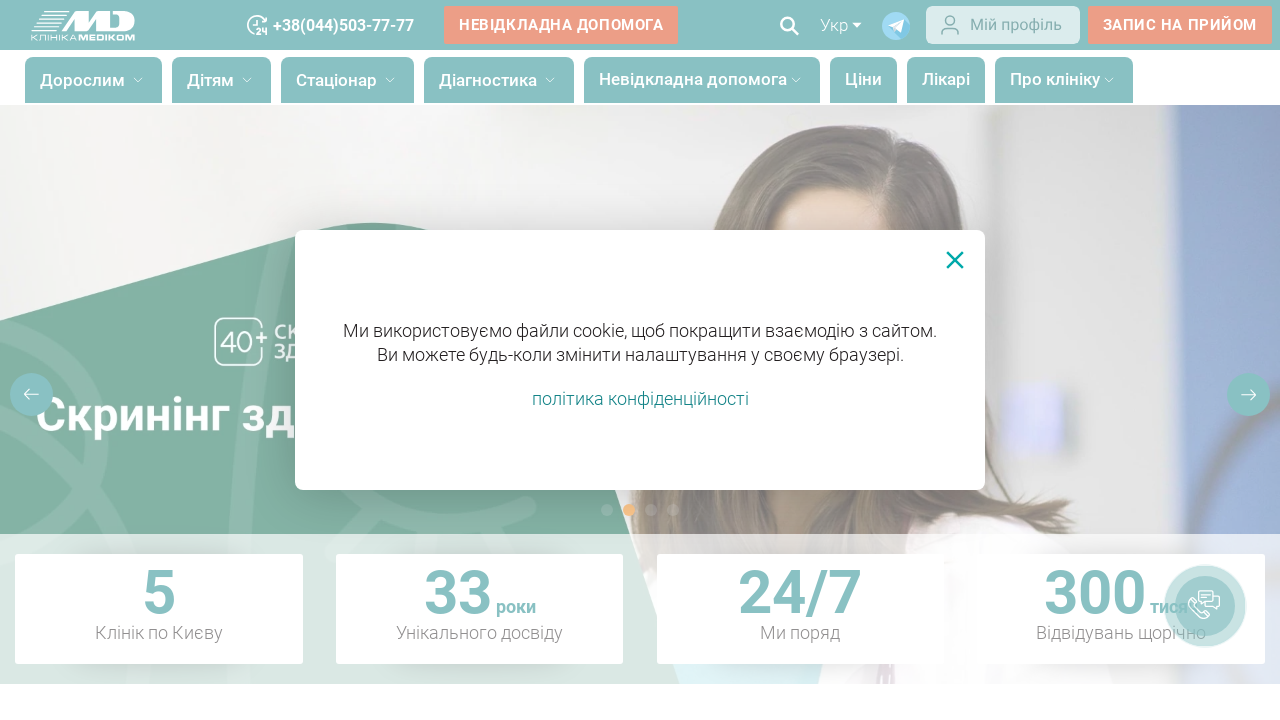